Tests JavaScript executor functionality by scrolling the page vertically and scrolling within a specific table element with fixed header

Starting URL: https://rahulshettyacademy.com/AutomationPractice/

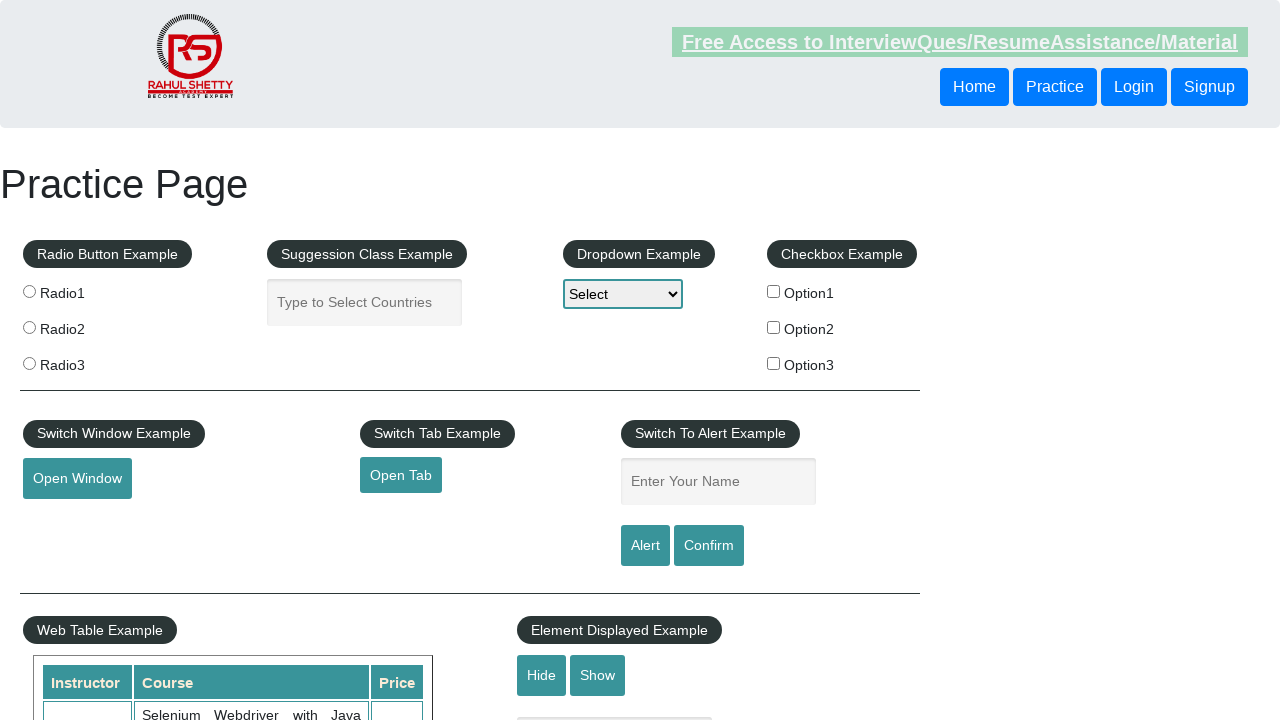

Scrolled page vertically down by 500 pixels using JavaScript
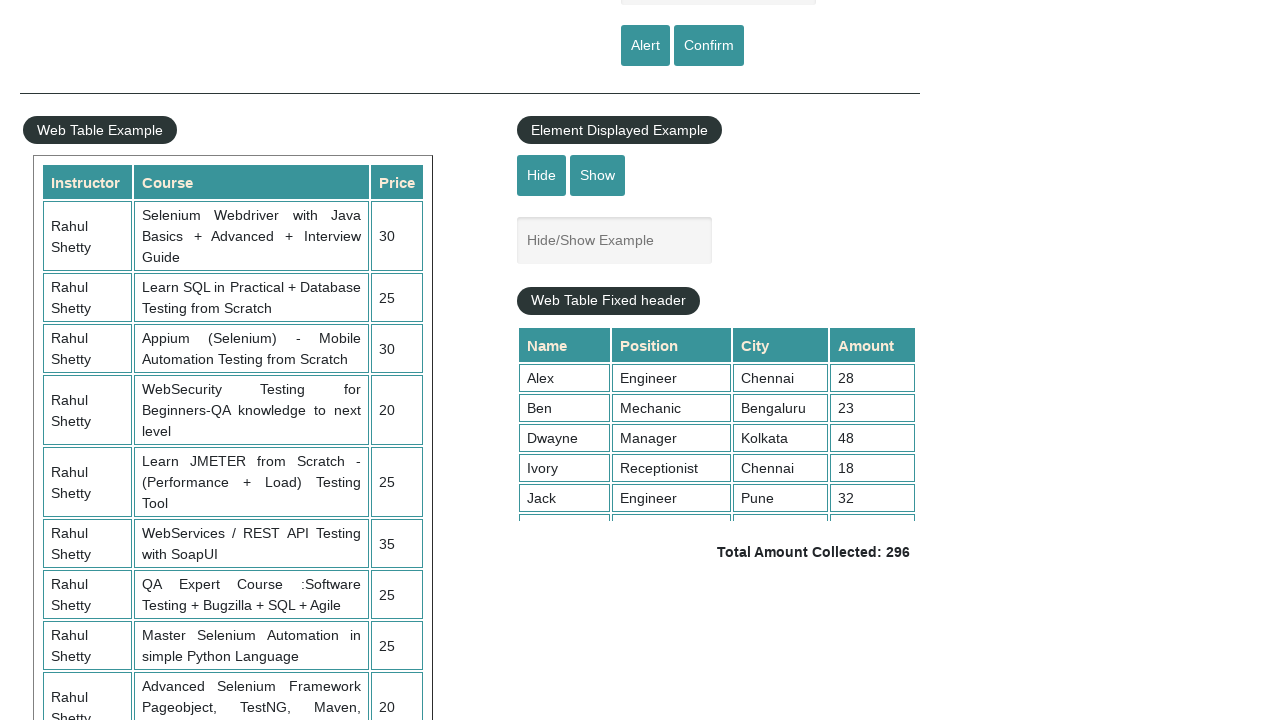

Scrolled within the fixed header table element by 5000 pixels
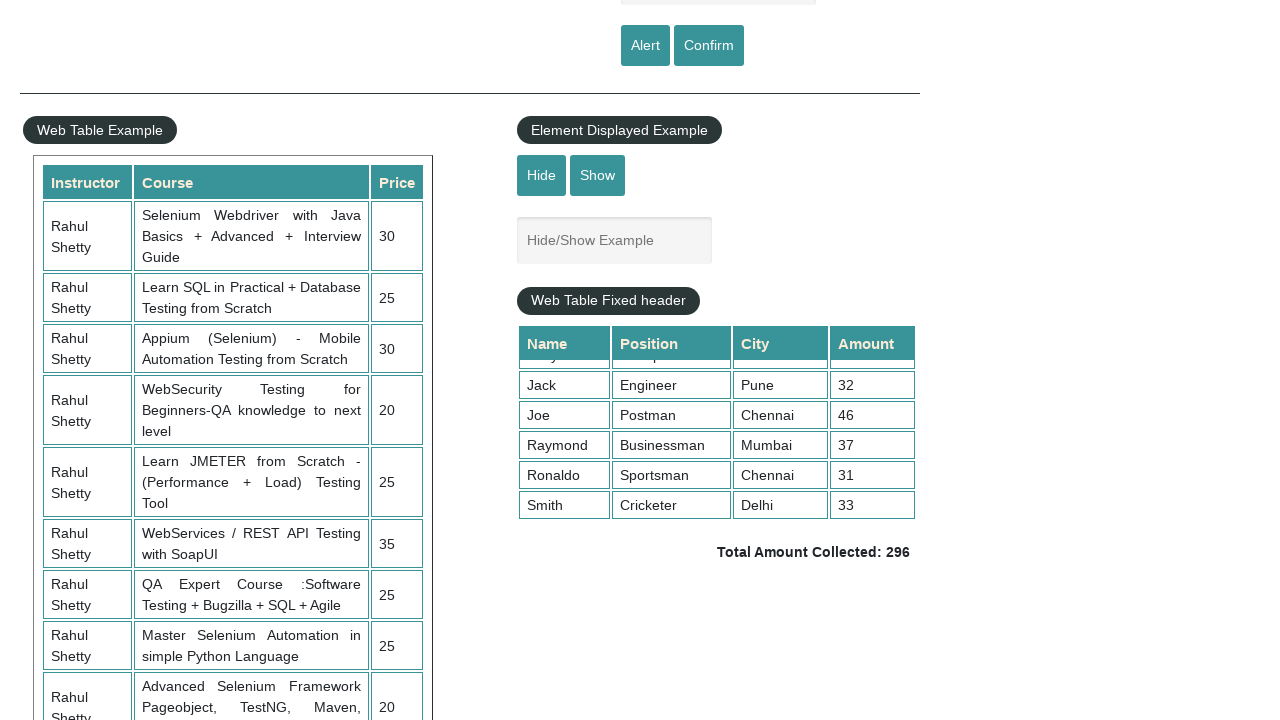

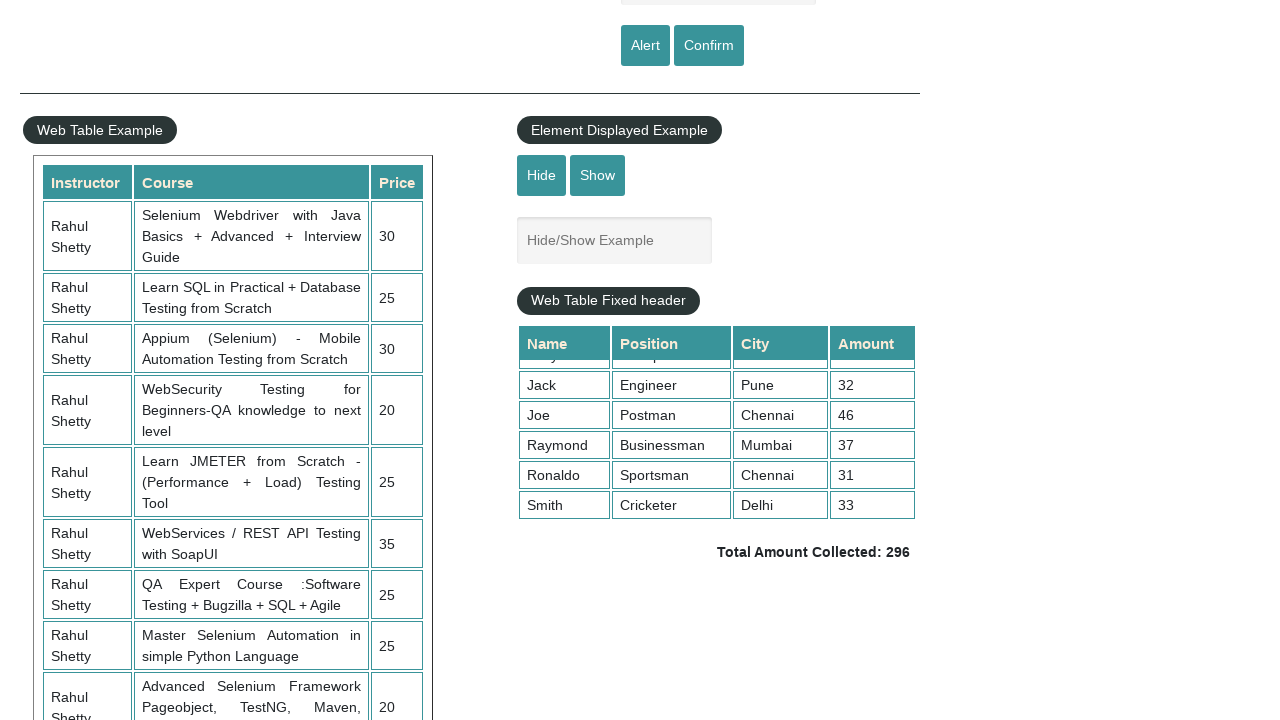